Tests that todo data persists after page reload

Starting URL: https://demo.playwright.dev/todomvc

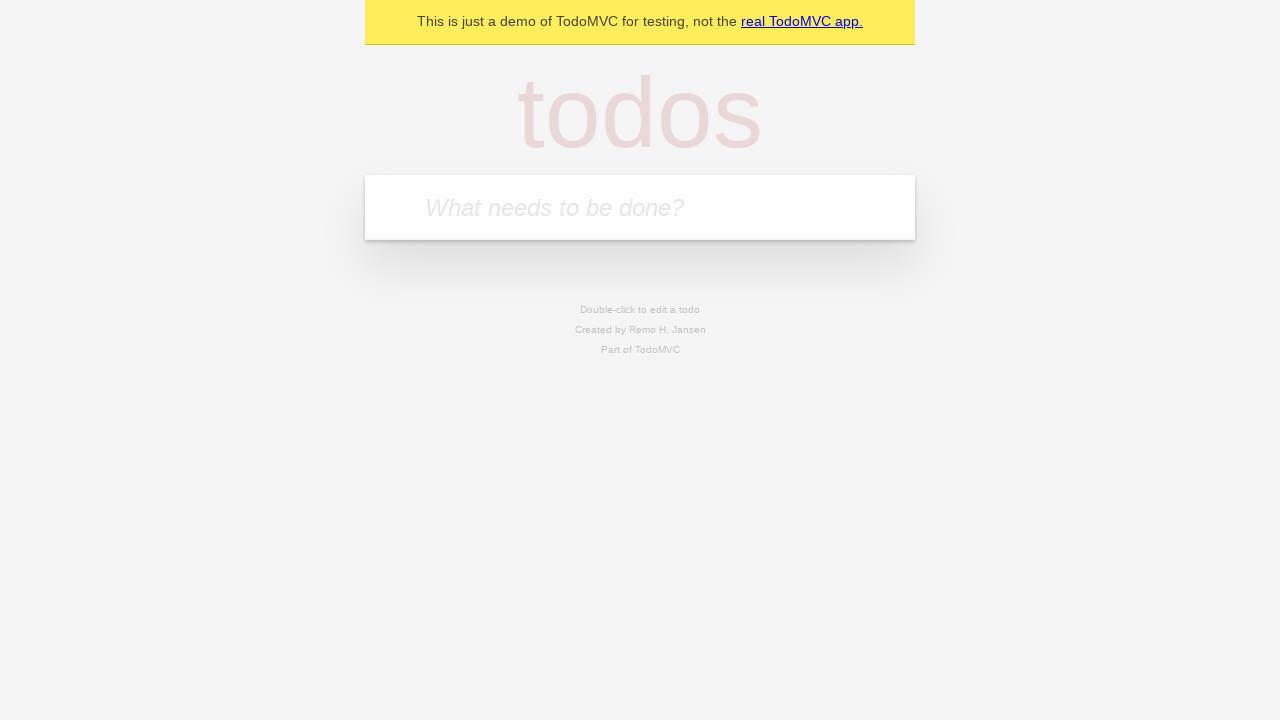

Filled todo input with 'buy some cheese' on internal:attr=[placeholder="What needs to be done?"i]
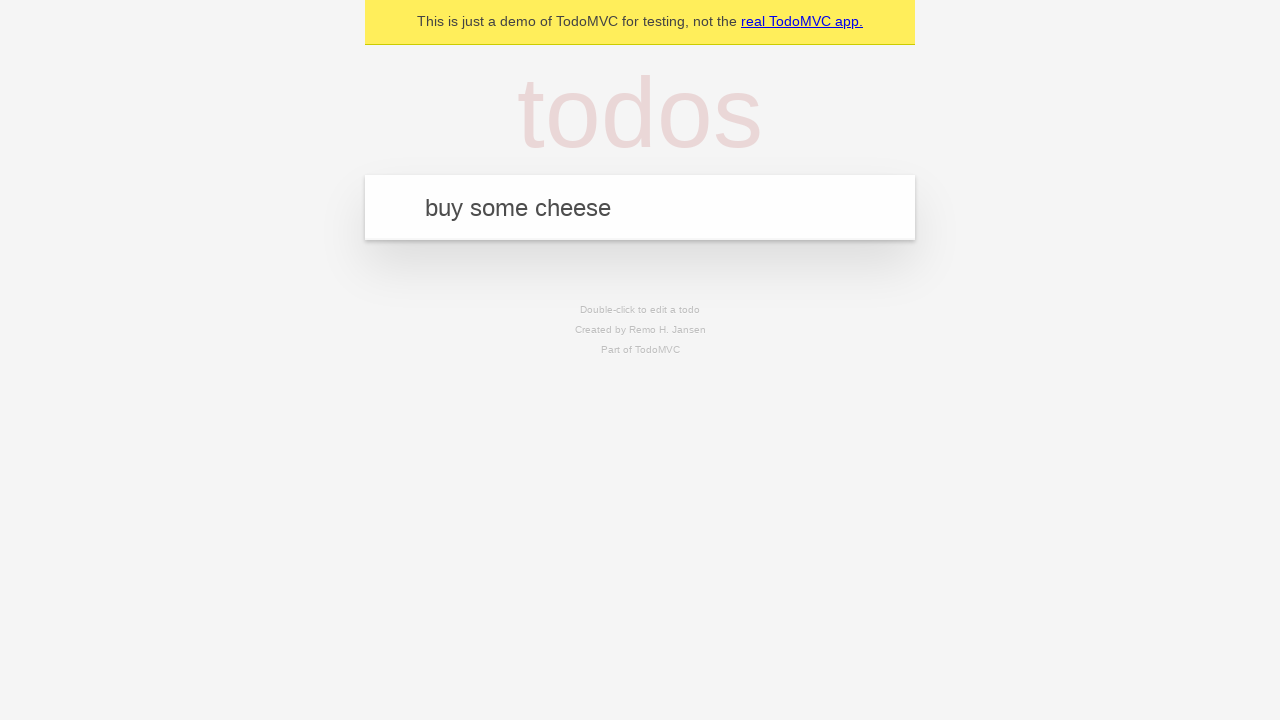

Pressed Enter to add first todo item on internal:attr=[placeholder="What needs to be done?"i]
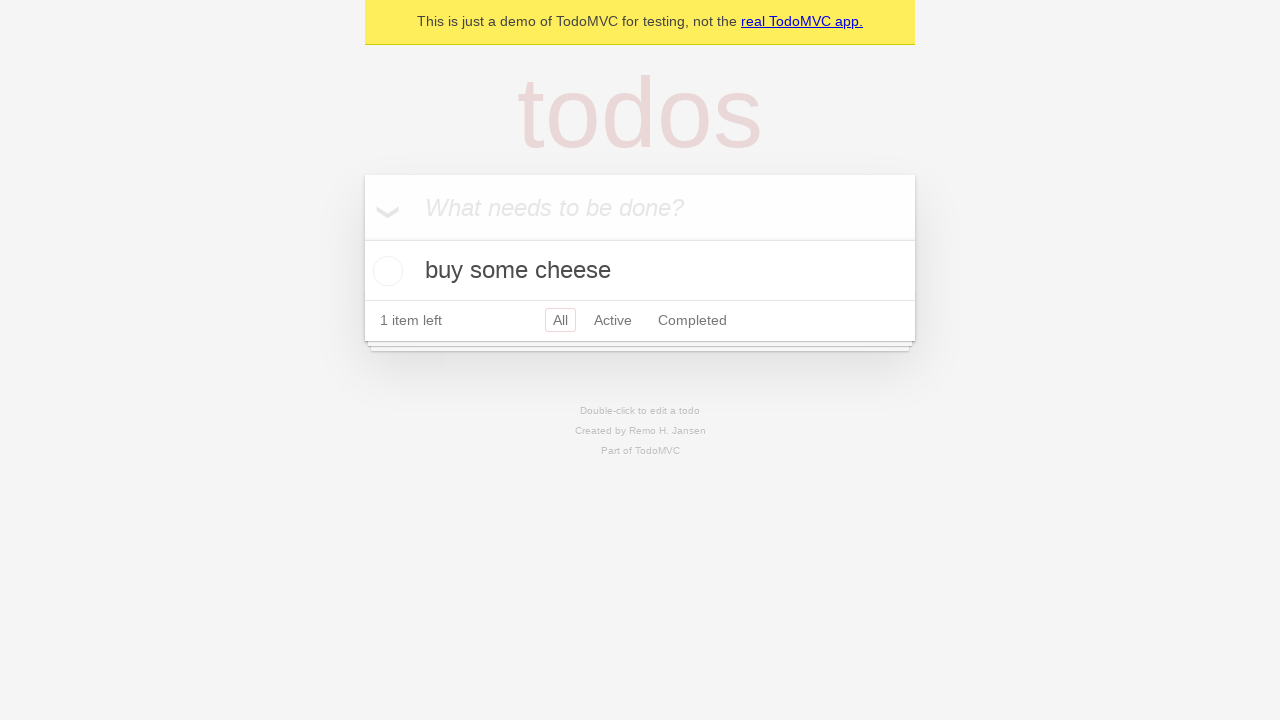

Filled todo input with 'feed the cat' on internal:attr=[placeholder="What needs to be done?"i]
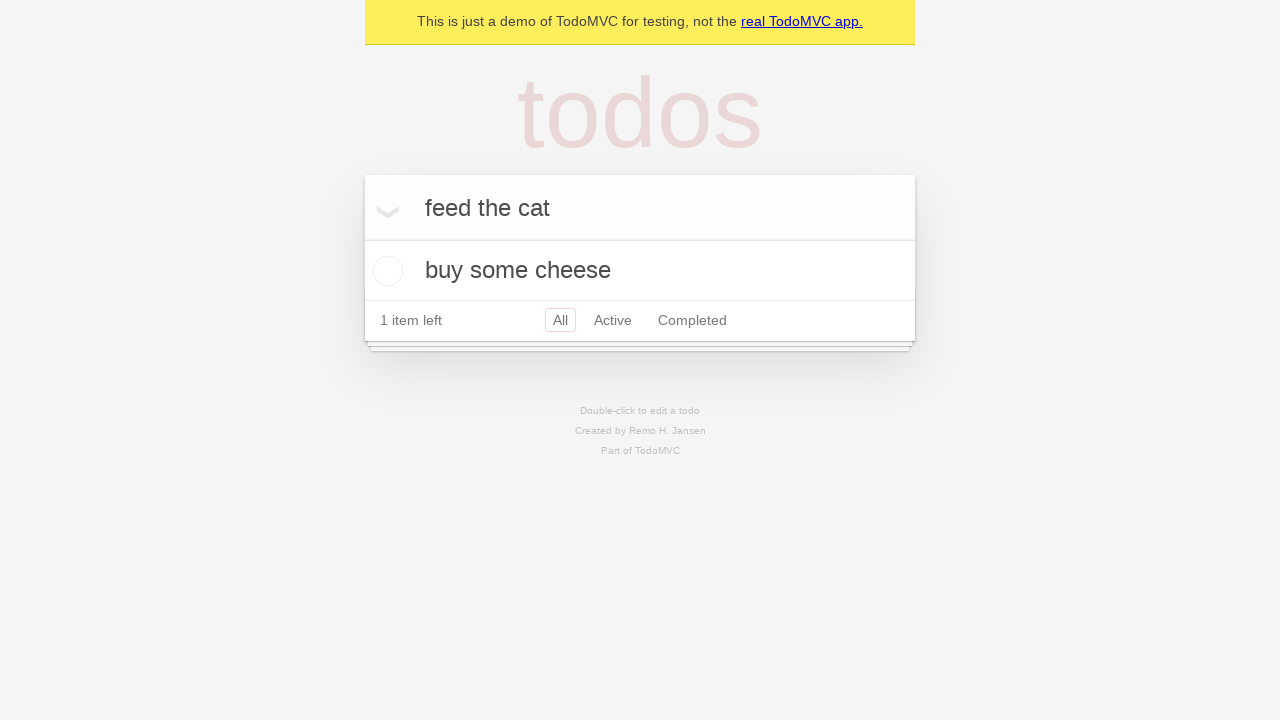

Pressed Enter to add second todo item on internal:attr=[placeholder="What needs to be done?"i]
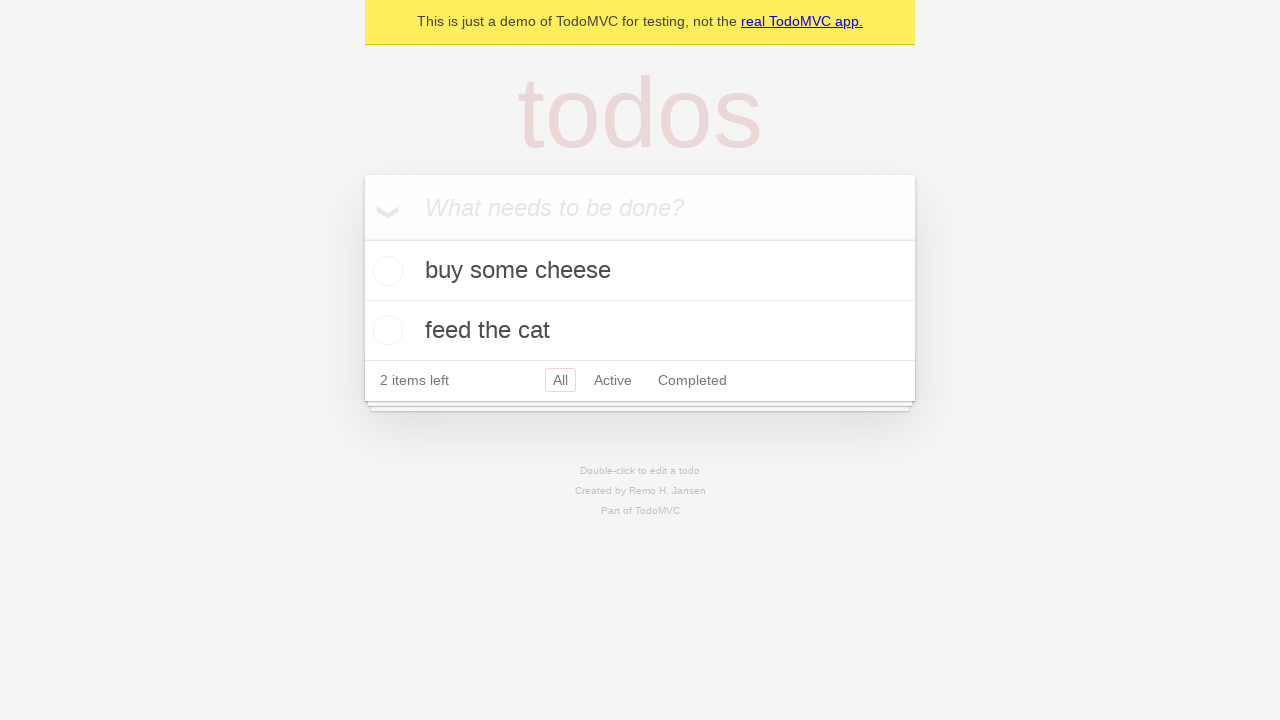

Checked the first todo item at (385, 271) on internal:testid=[data-testid="todo-item"s] >> nth=0 >> internal:role=checkbox
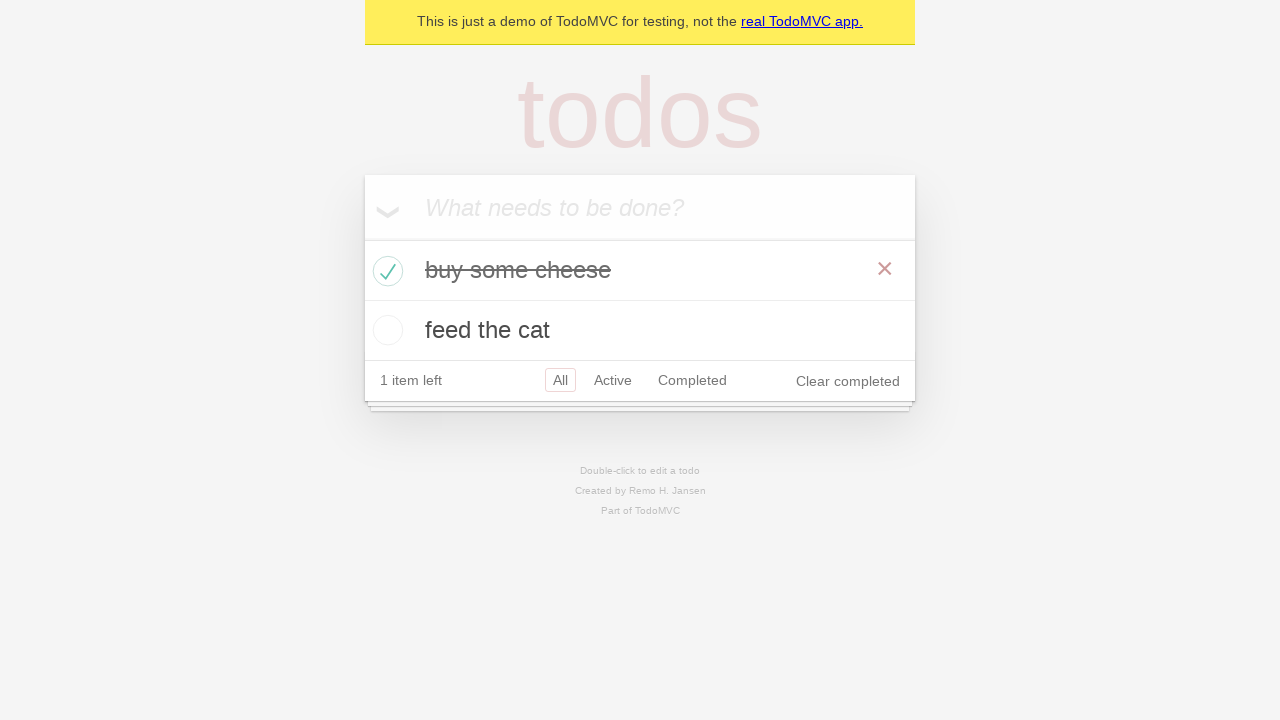

Reloaded the page to test data persistence
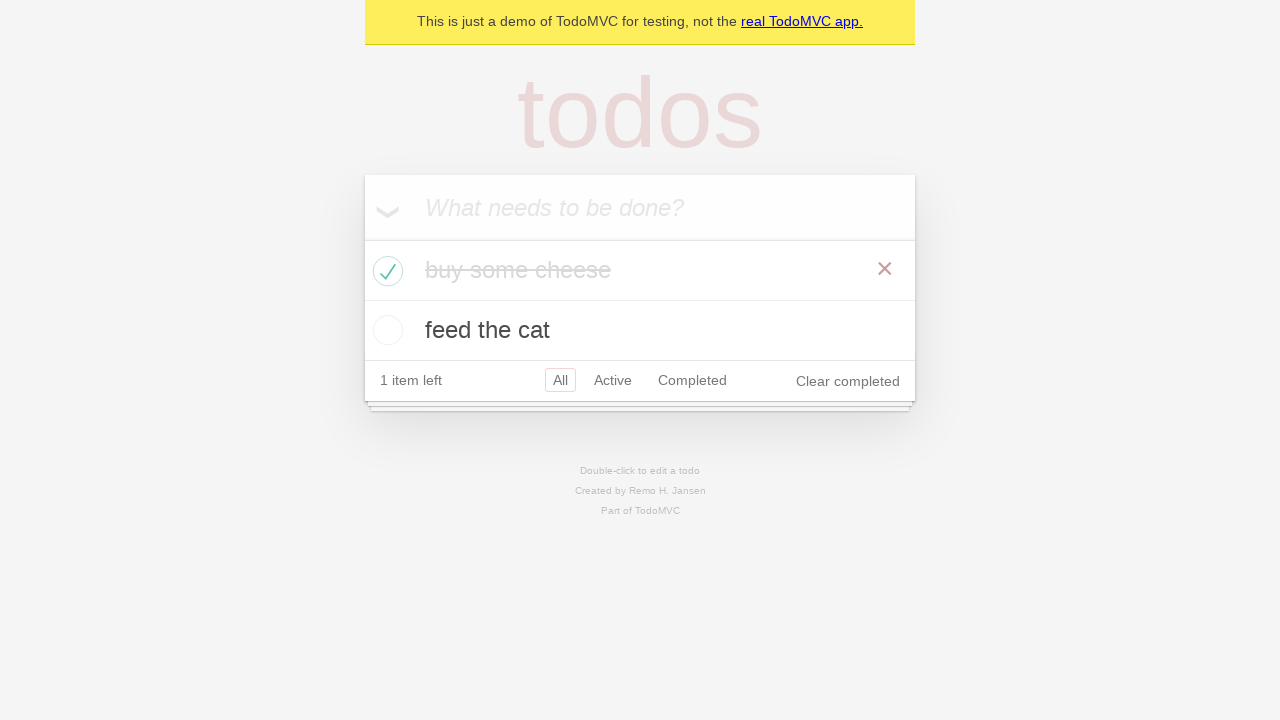

Todo items loaded after page reload - data persisted successfully
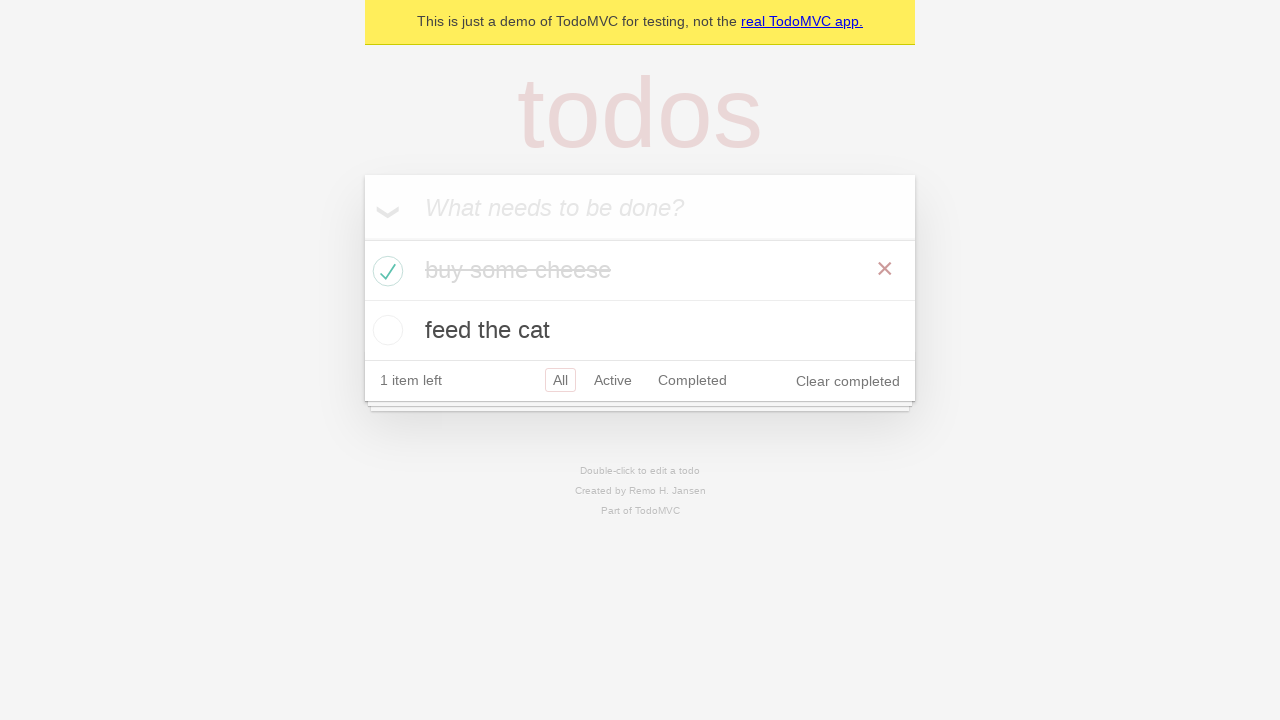

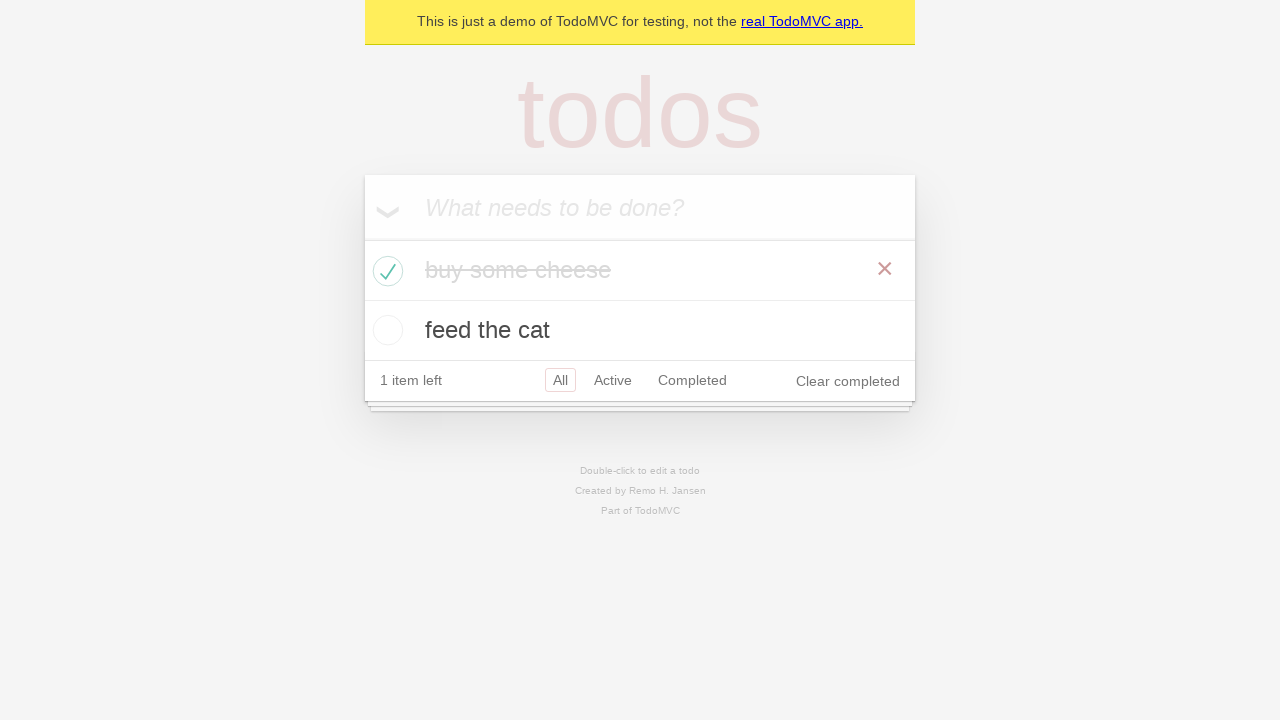